Navigates to the Text Box section and clicks the Submit button

Starting URL: https://demoqa.com

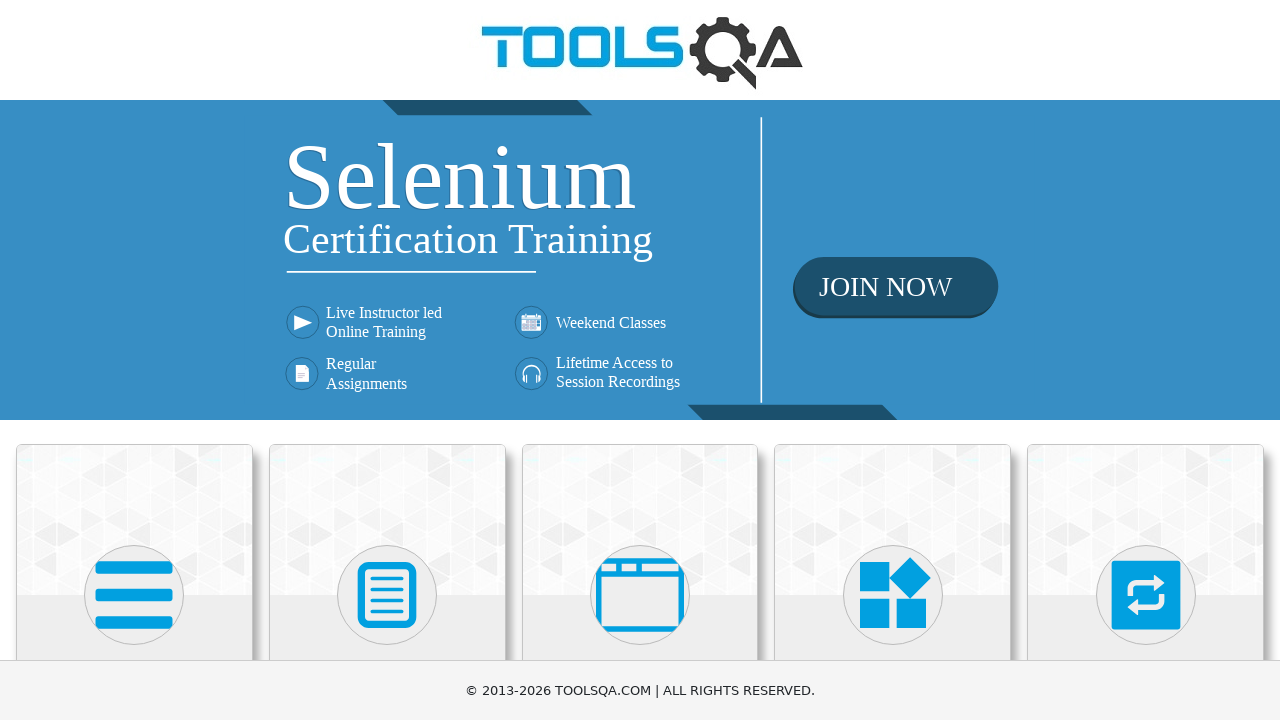

Navigated to DemoQA home page
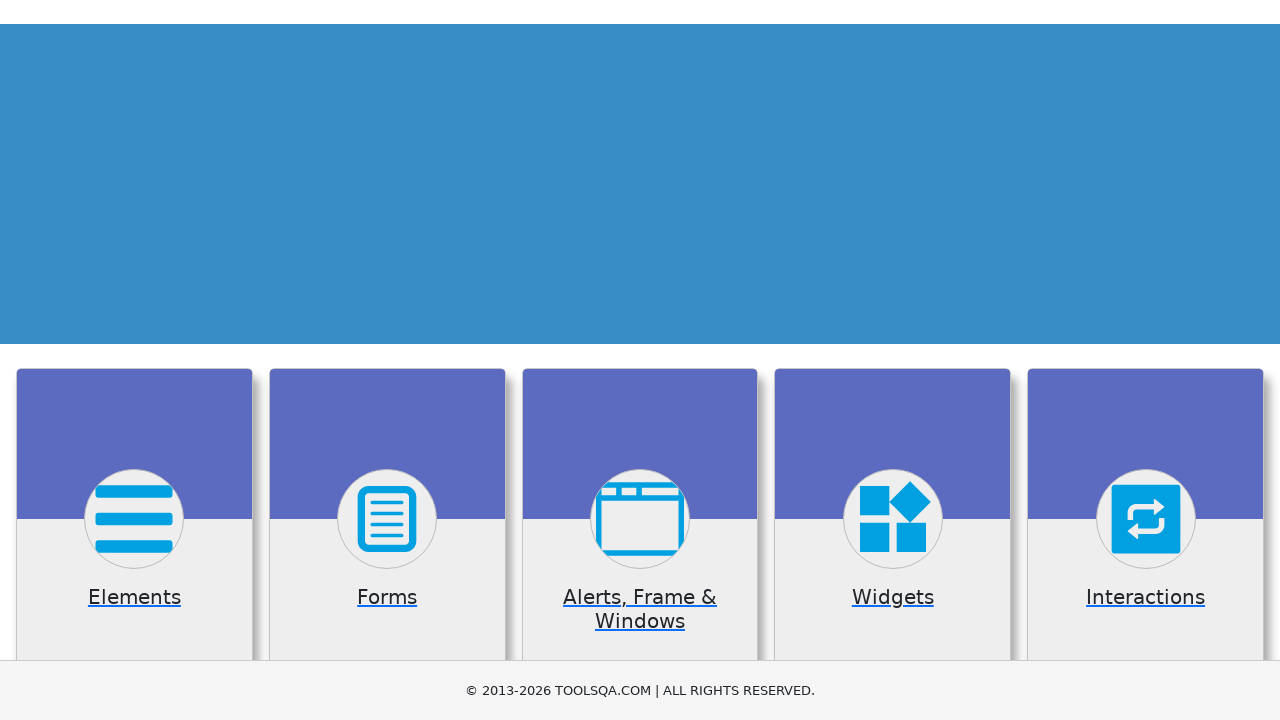

Clicked Elements section at (134, 360) on internal:text="Elements"i
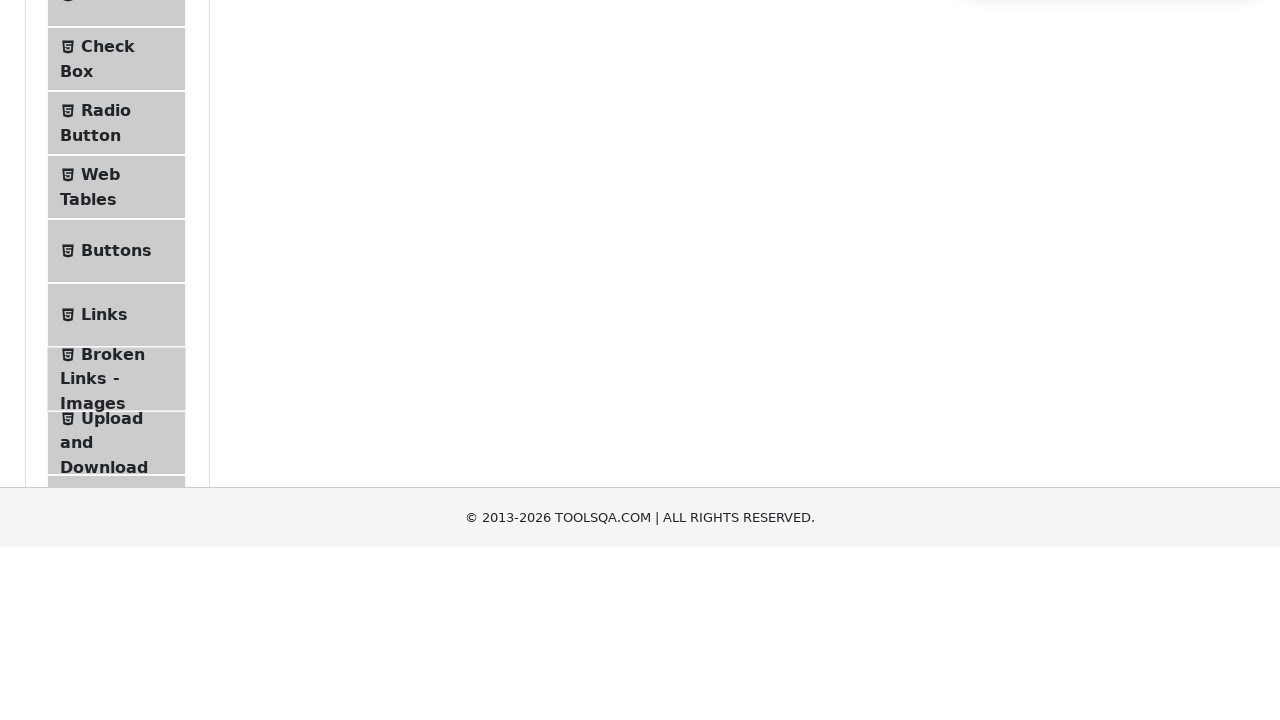

Clicked Text Box subsection at (119, 261) on internal:text="Text Box"i
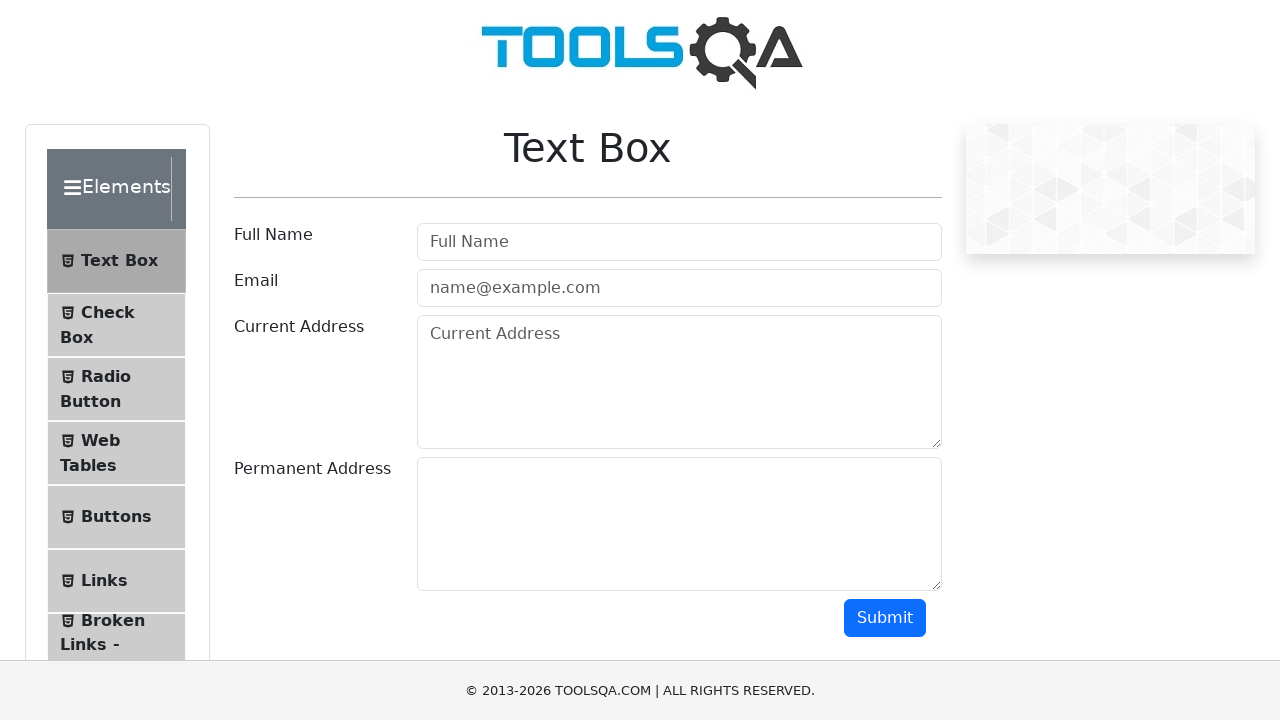

Clicked Submit button at (885, 618) on internal:role=button[name="Submit"i]
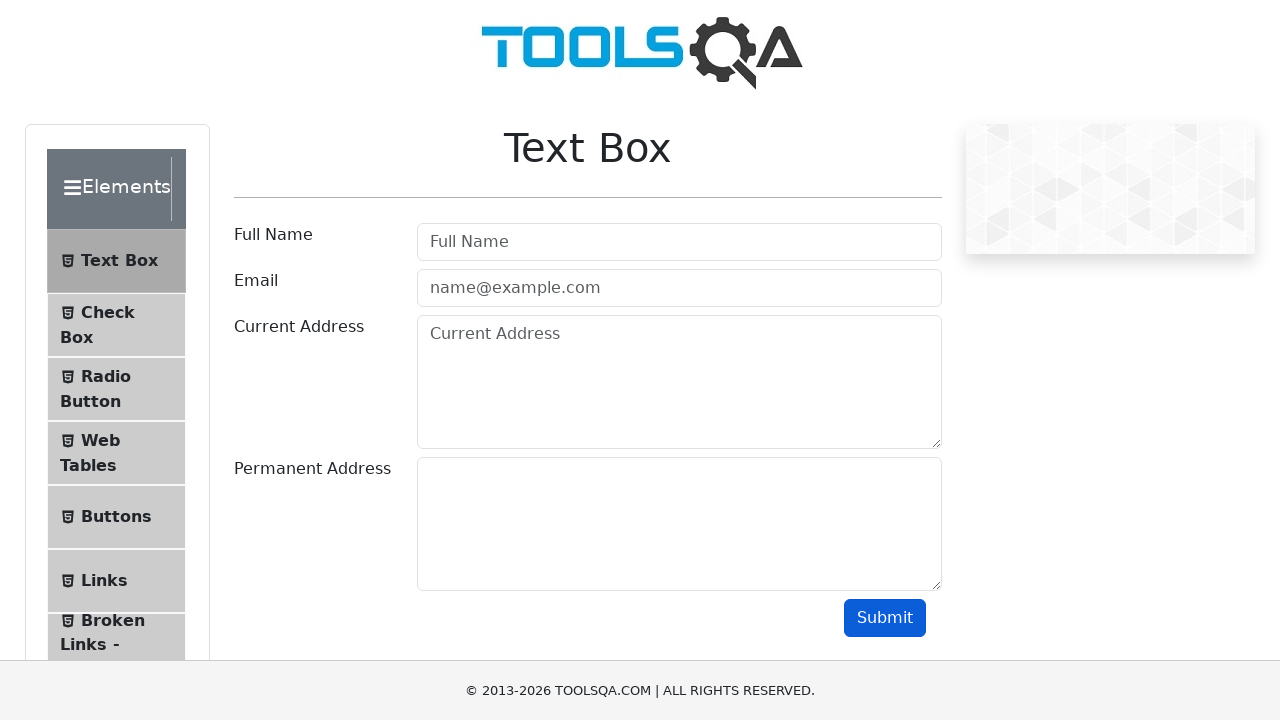

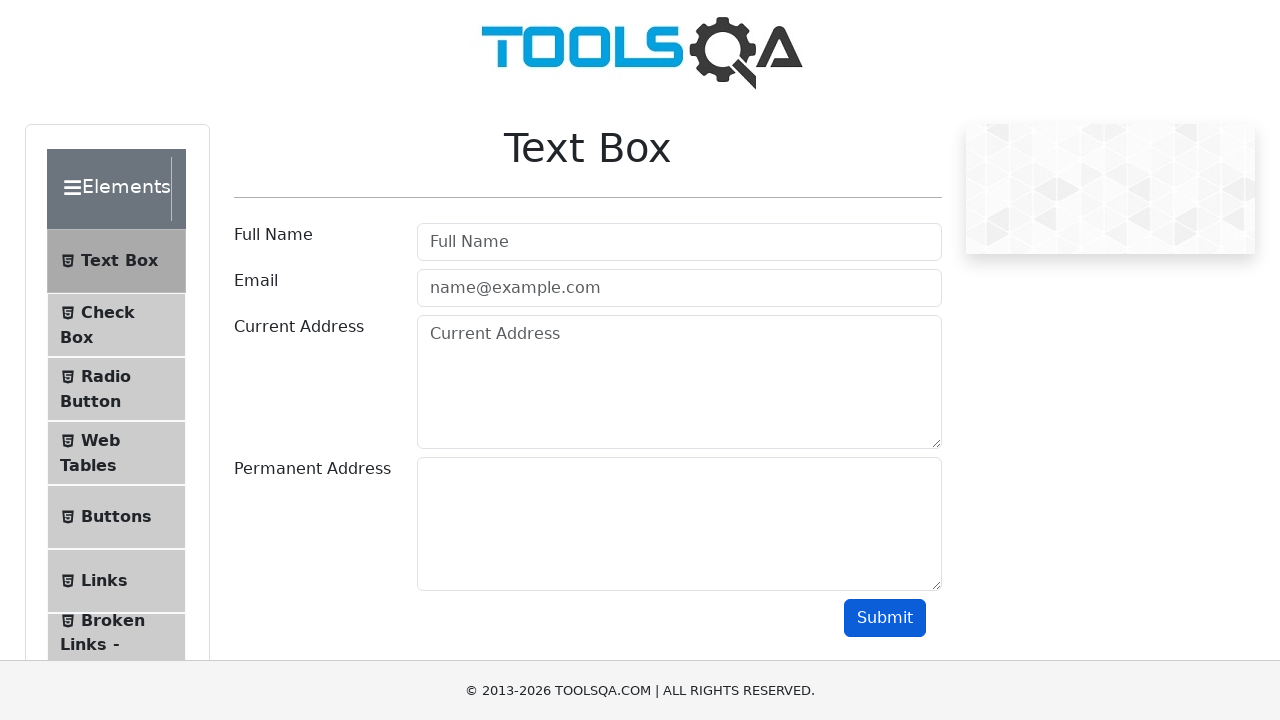